Tests store search functionality by entering a search query and verifying that results are displayed

Starting URL: https://kodilla.com/pl/test/store

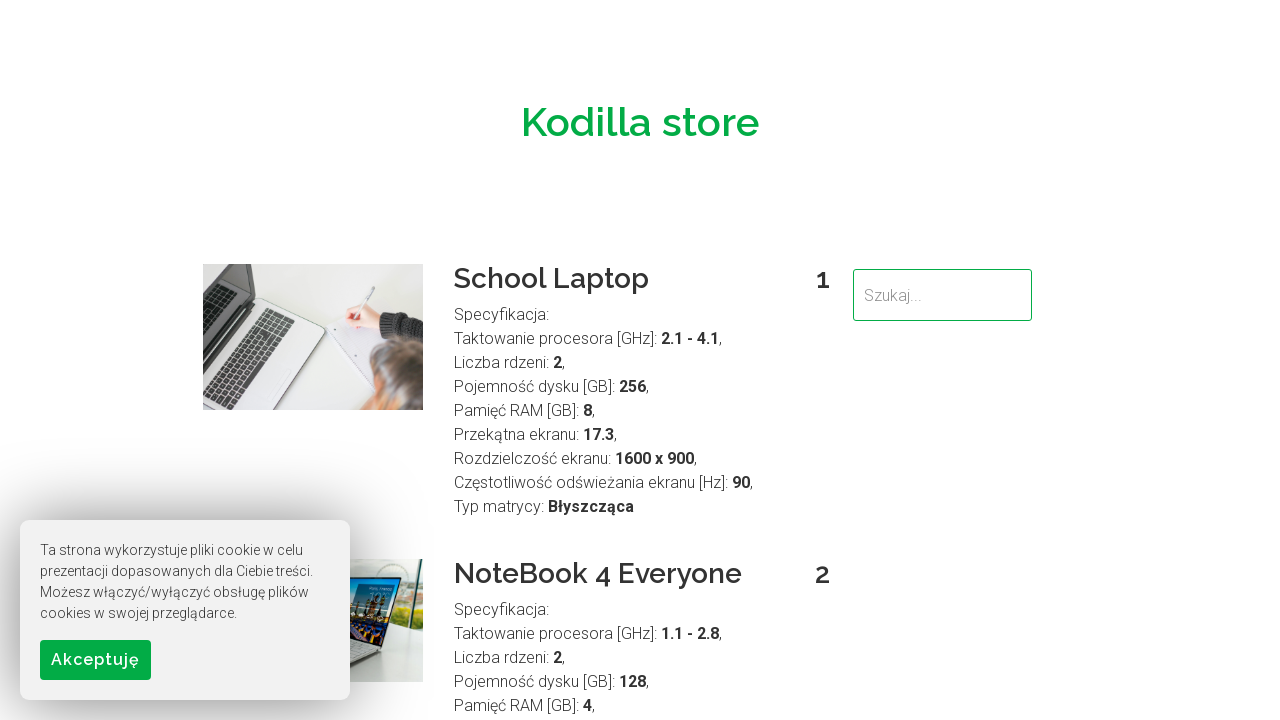

Filled search field with 'laptop' on input[name='search']
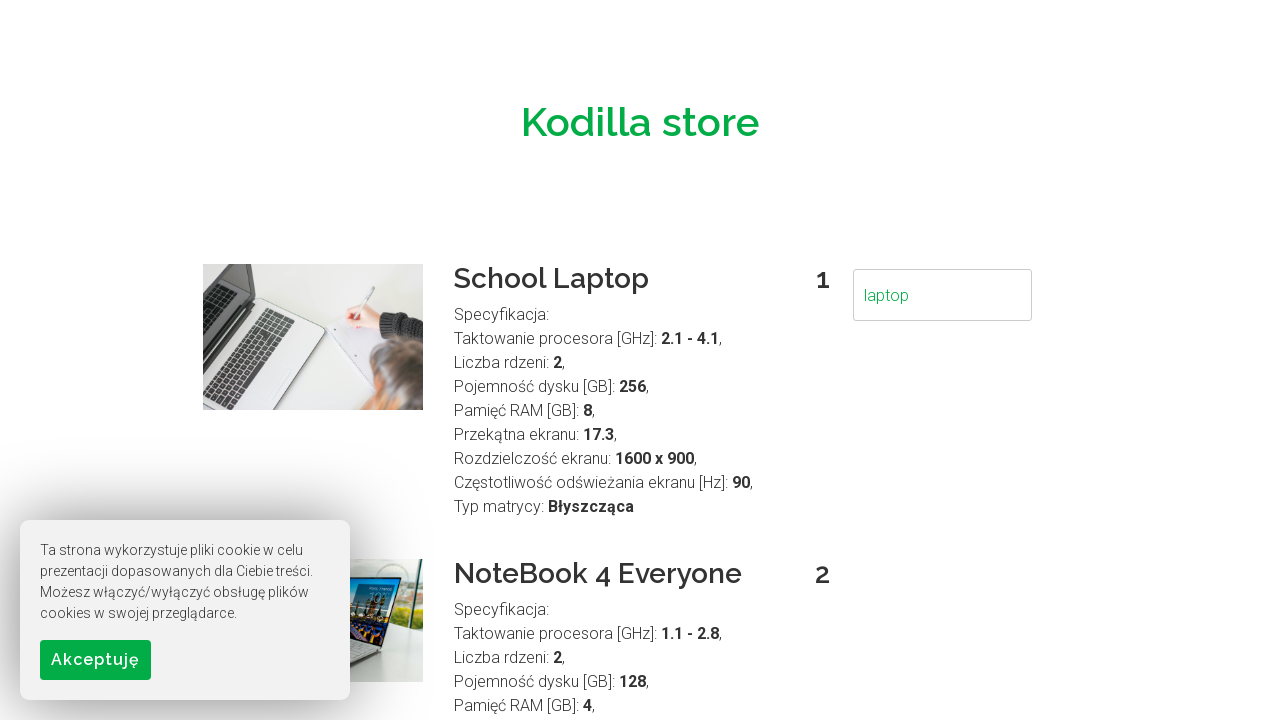

Search results appeared and became visible
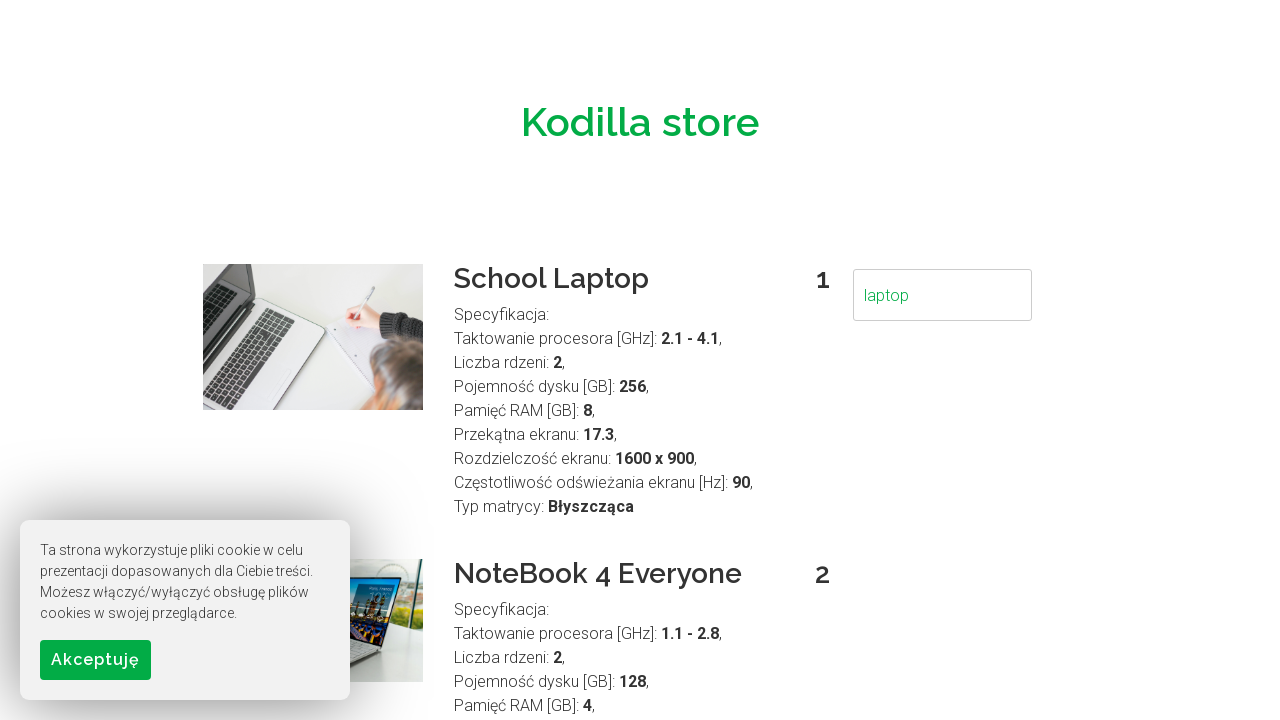

Retrieved 6 search result elements
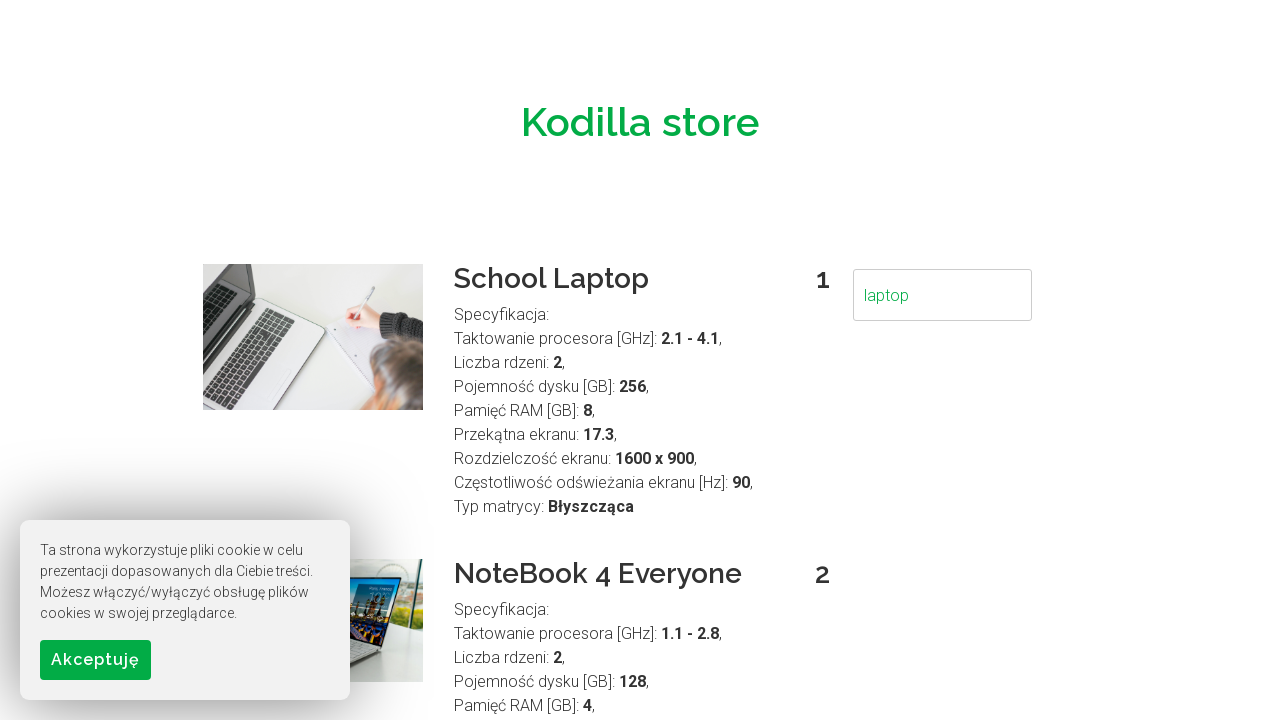

Verified that search results are present (assertion passed)
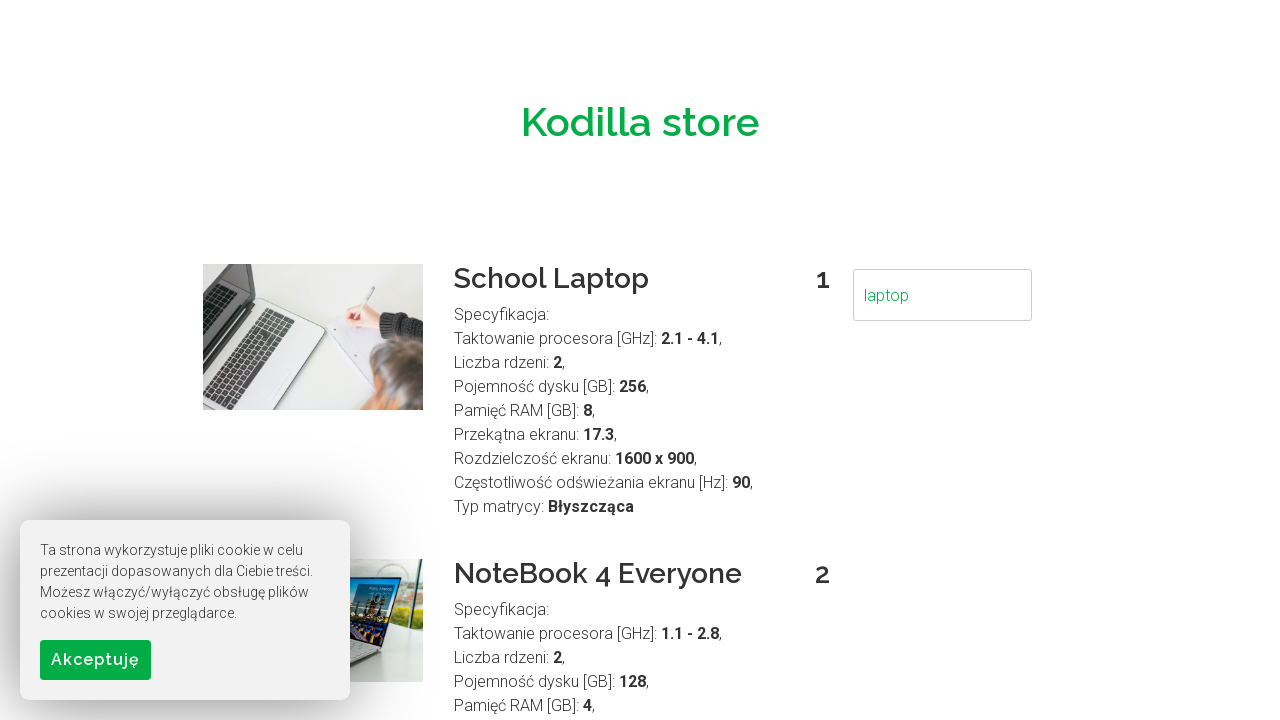

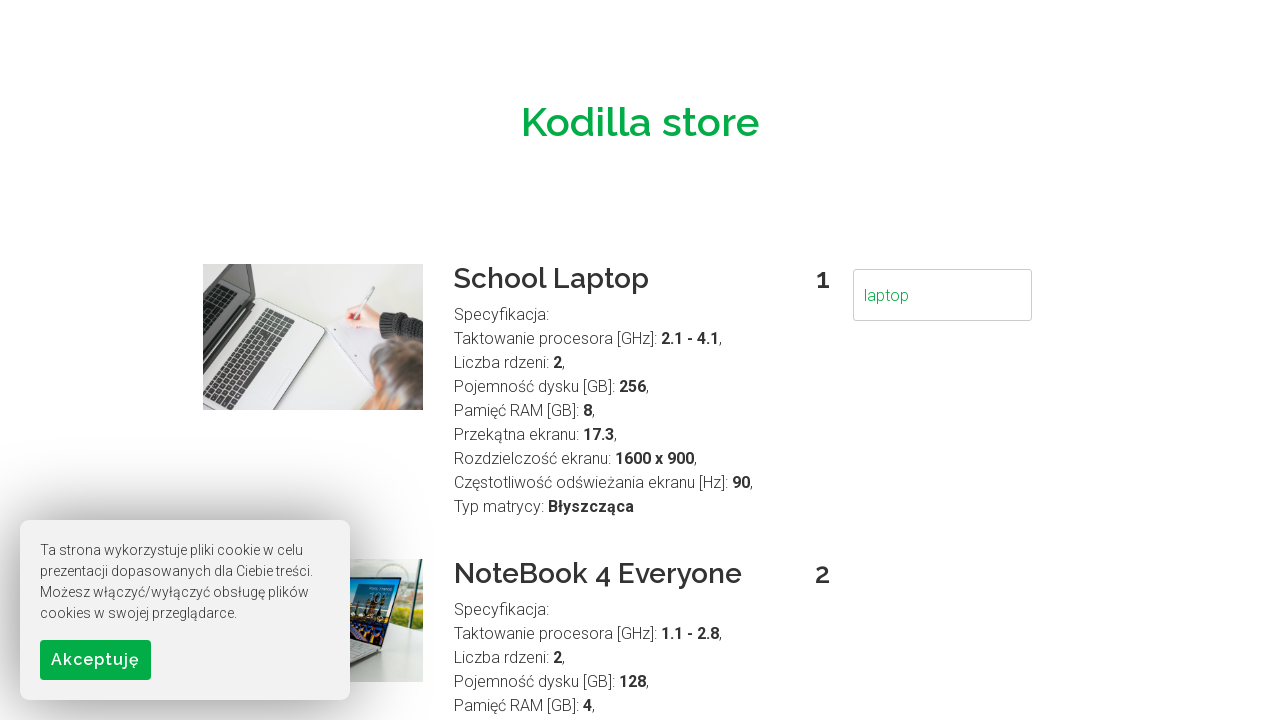